Tests the Python.org search functionality by entering "pycon" in the search box and submitting the search

Starting URL: http://www.python.org

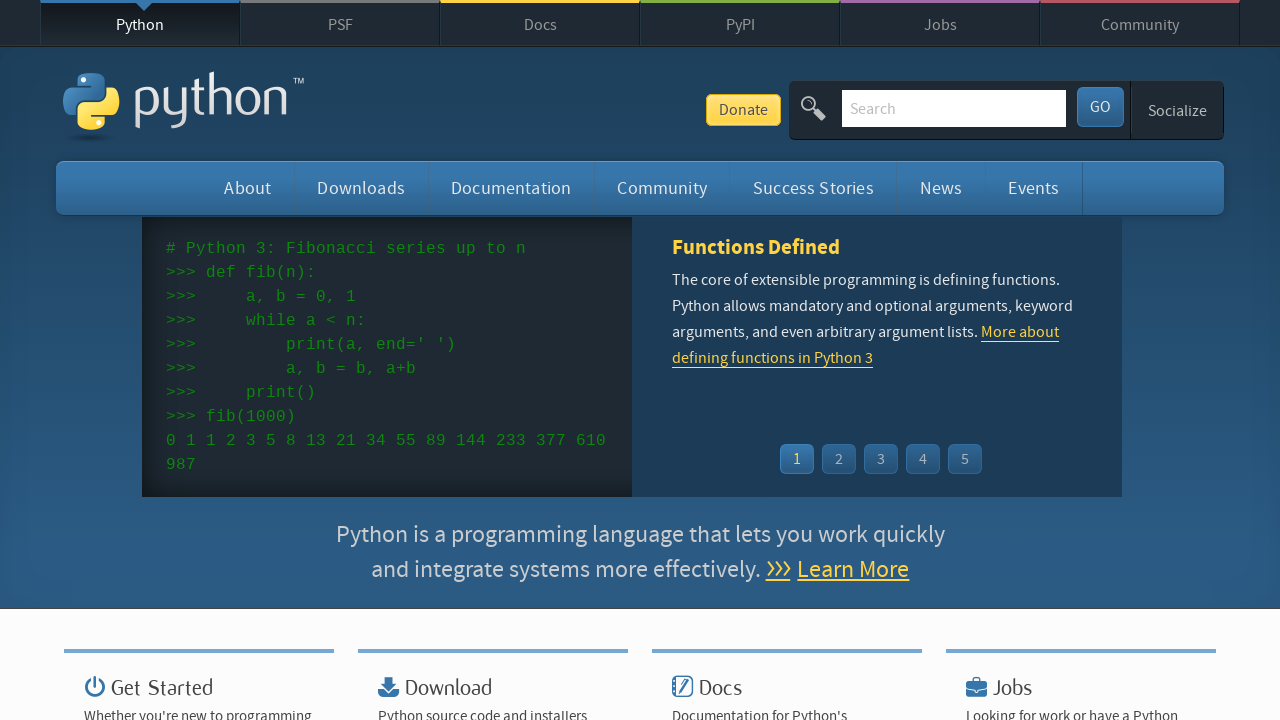

Filled search box with 'pycon' on input[name='q']
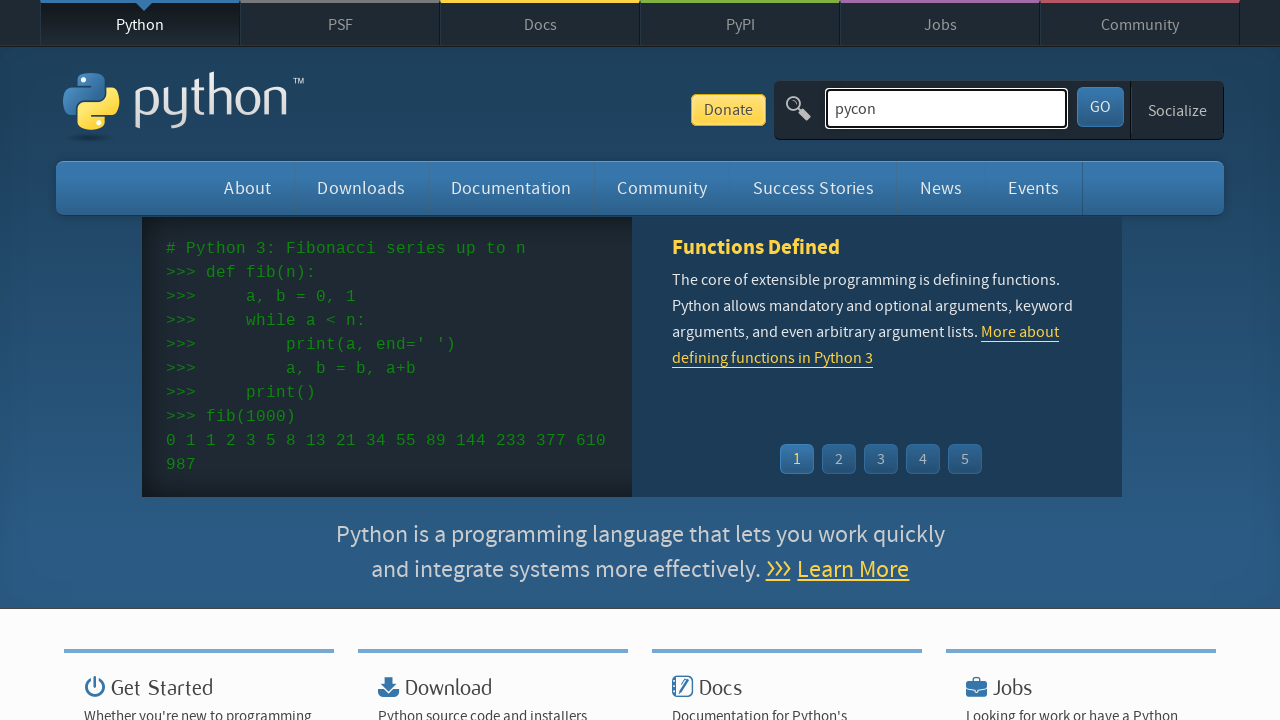

Pressed Enter to submit search on input[name='q']
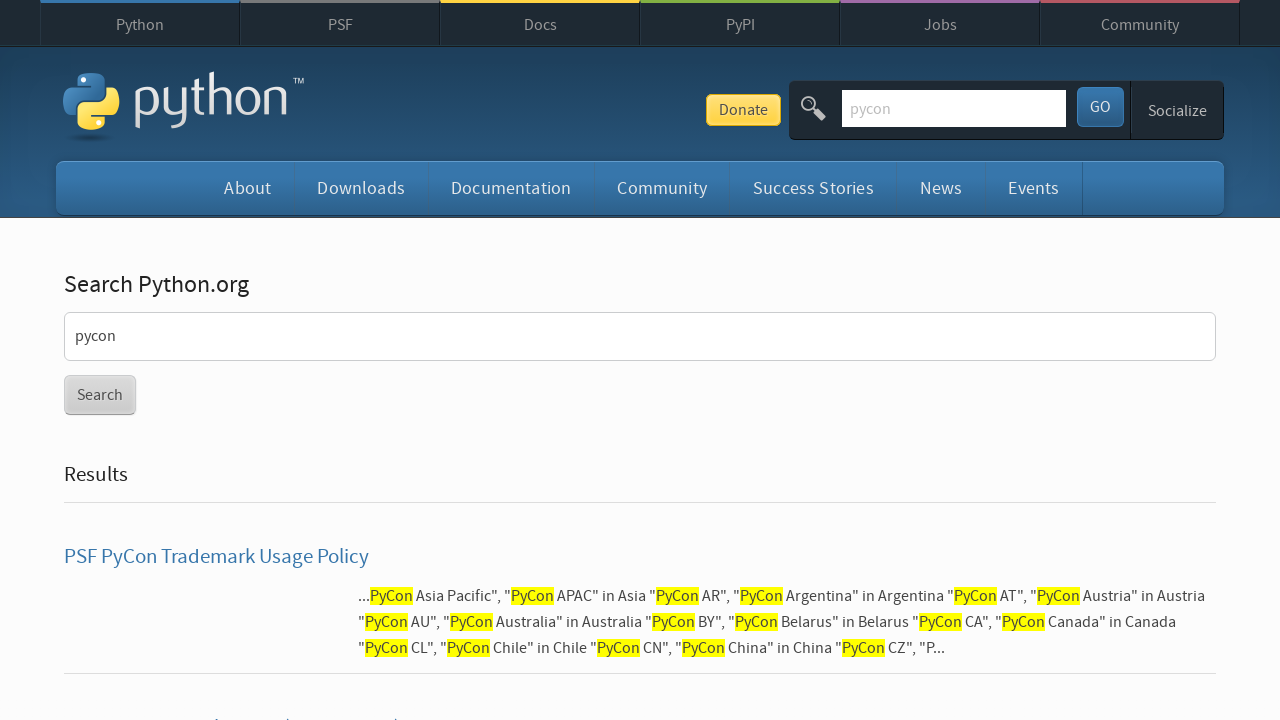

Search results page loaded (networkidle)
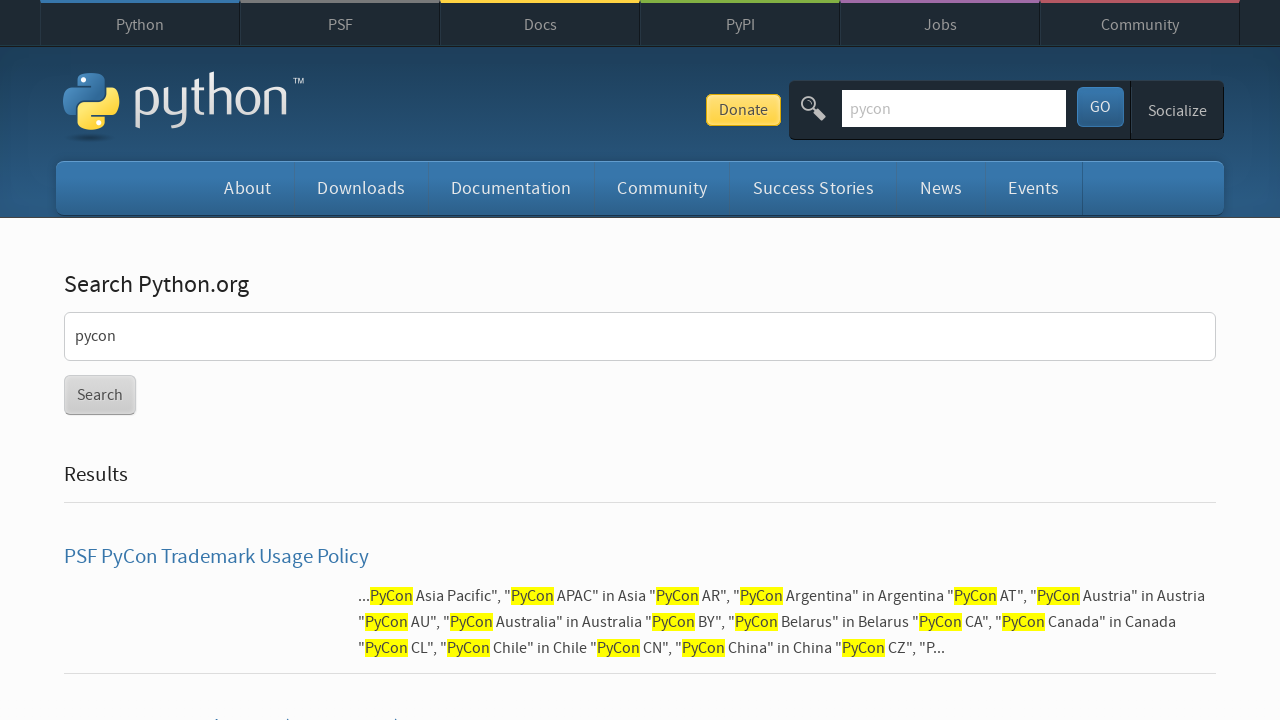

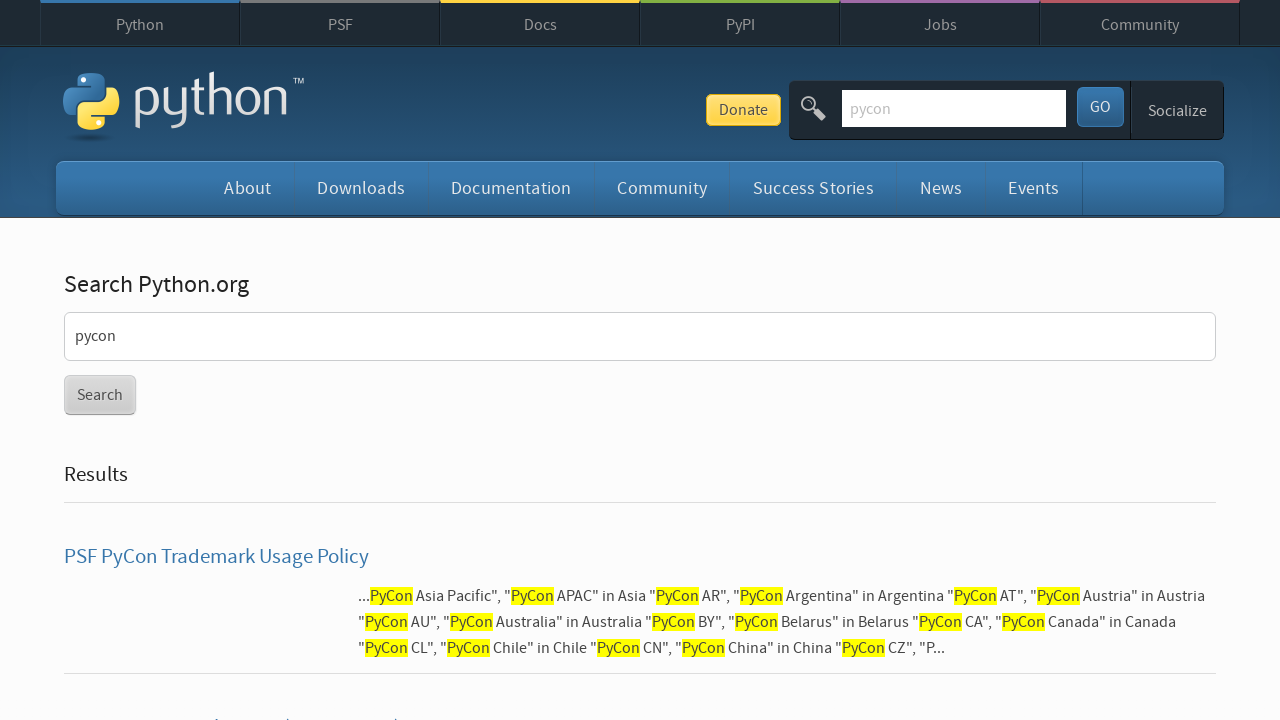